Tests that edits are cancelled when pressing Escape

Starting URL: https://demo.playwright.dev/todomvc

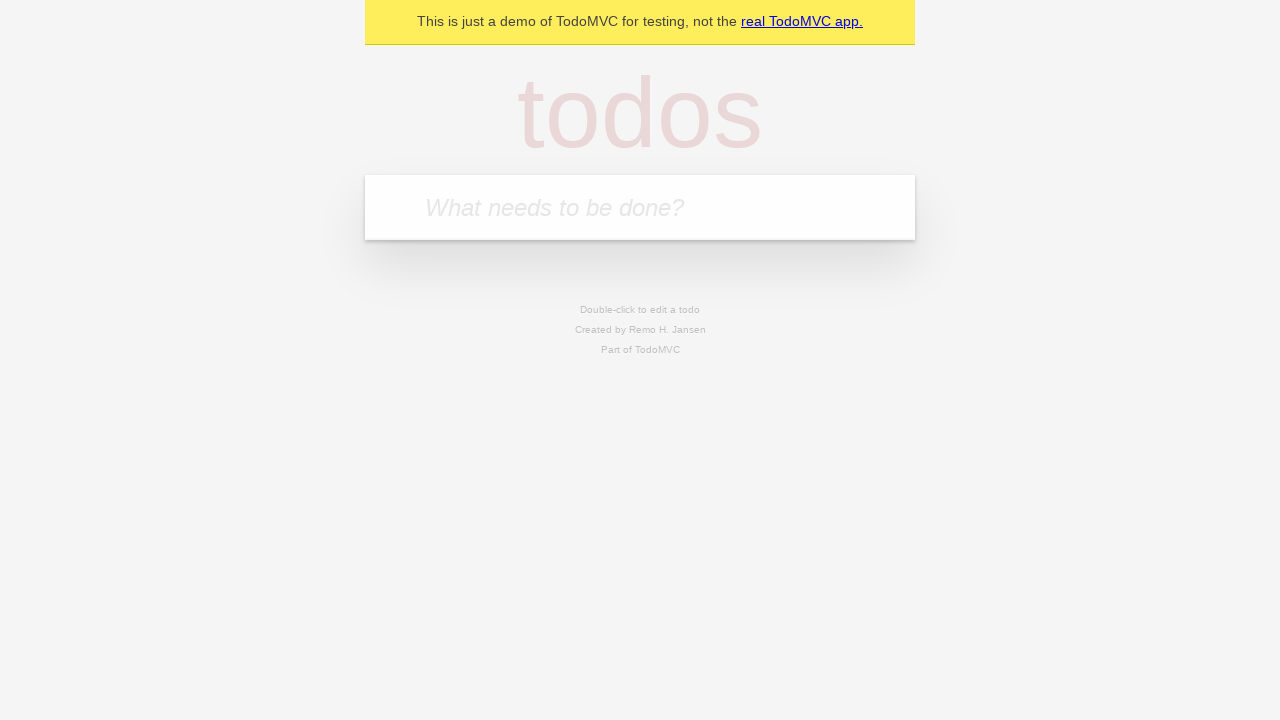

Filled todo input with 'buy some cheese' on internal:attr=[placeholder="What needs to be done?"i]
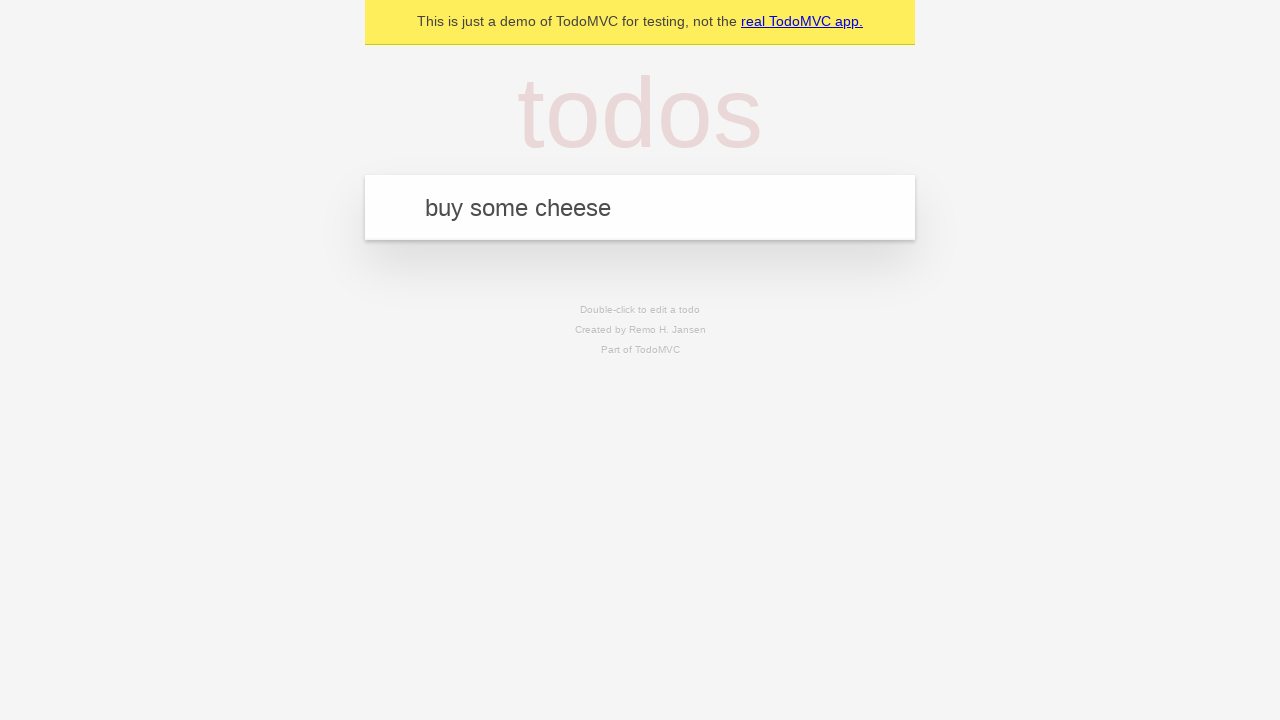

Pressed Enter to add first todo on internal:attr=[placeholder="What needs to be done?"i]
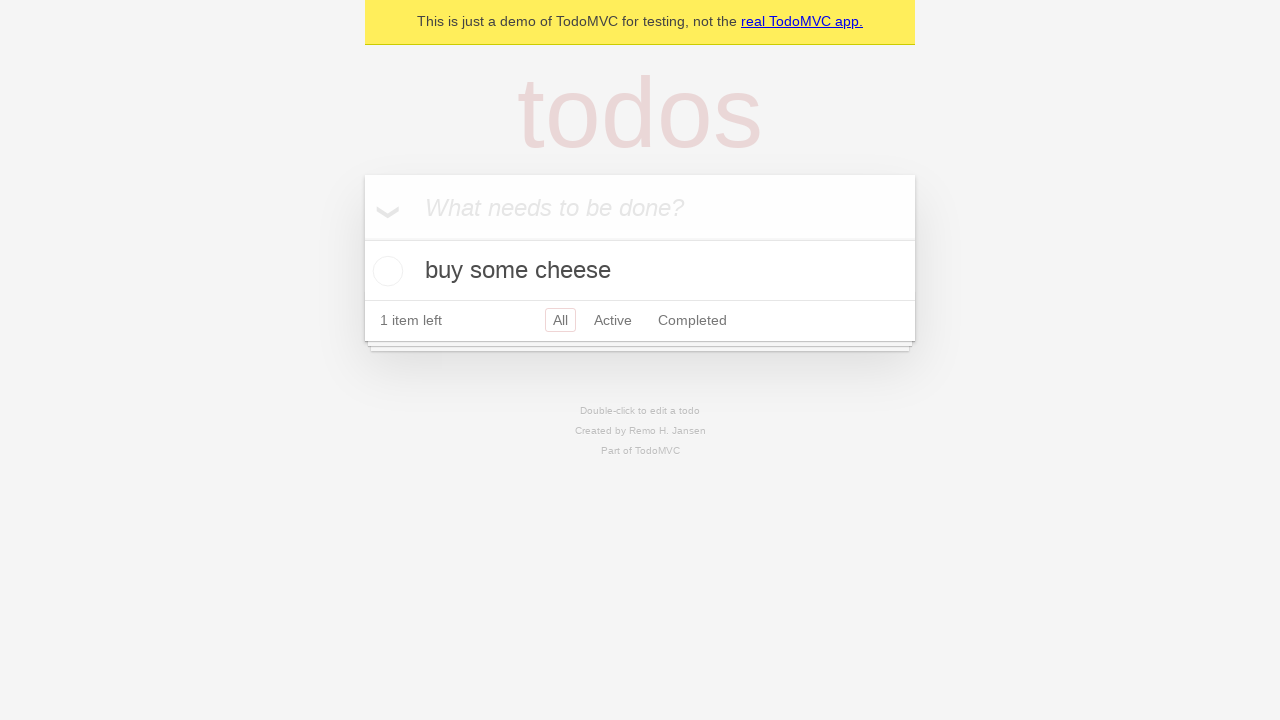

Filled todo input with 'feed the cat' on internal:attr=[placeholder="What needs to be done?"i]
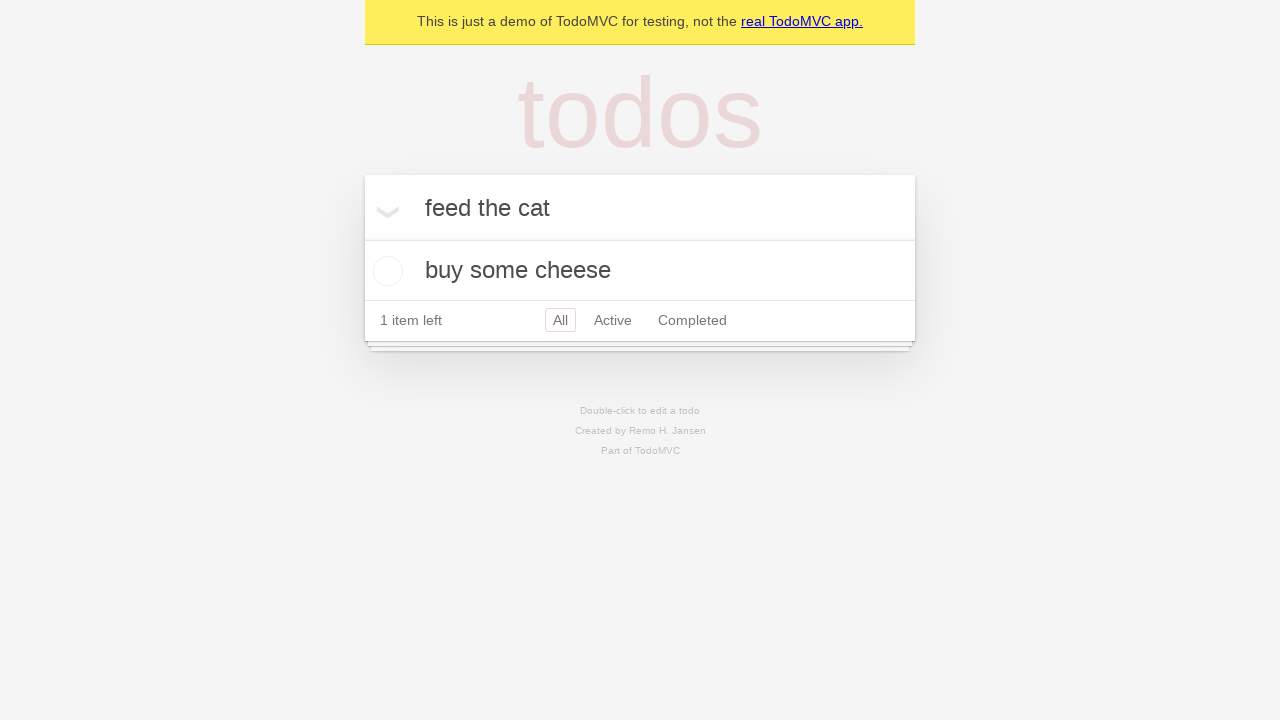

Pressed Enter to add second todo on internal:attr=[placeholder="What needs to be done?"i]
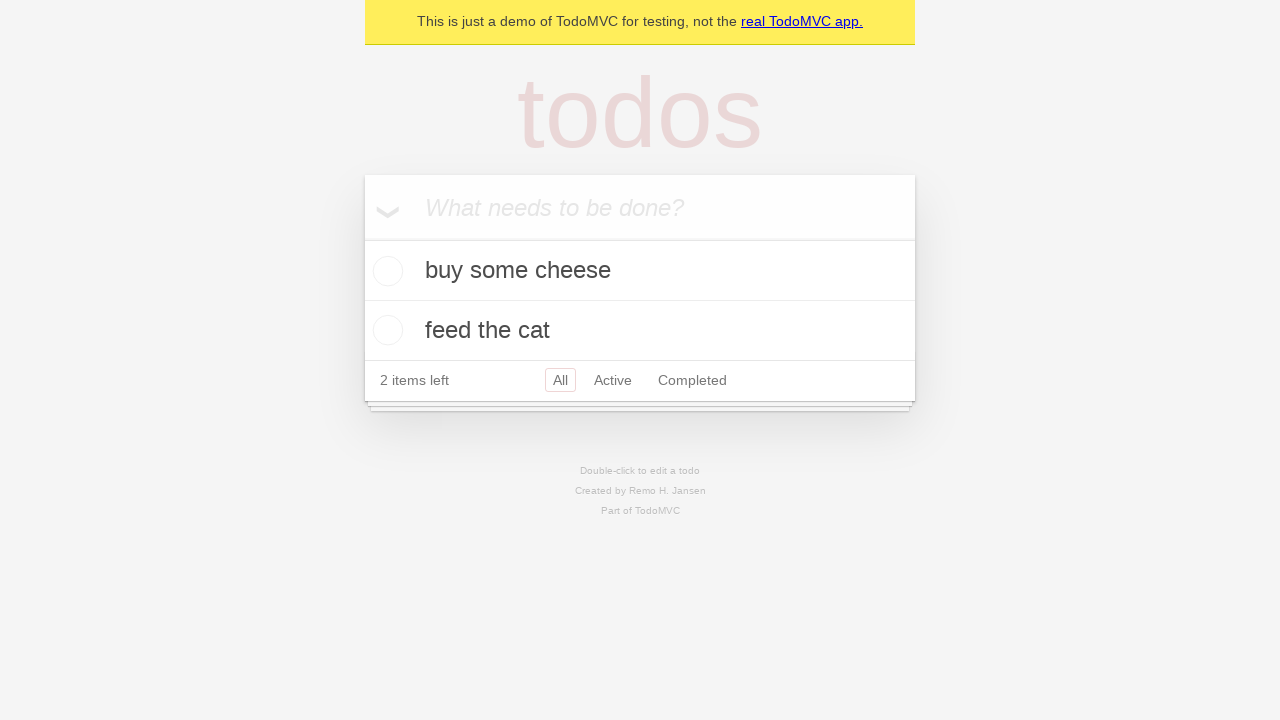

Filled todo input with 'book a doctors appointment' on internal:attr=[placeholder="What needs to be done?"i]
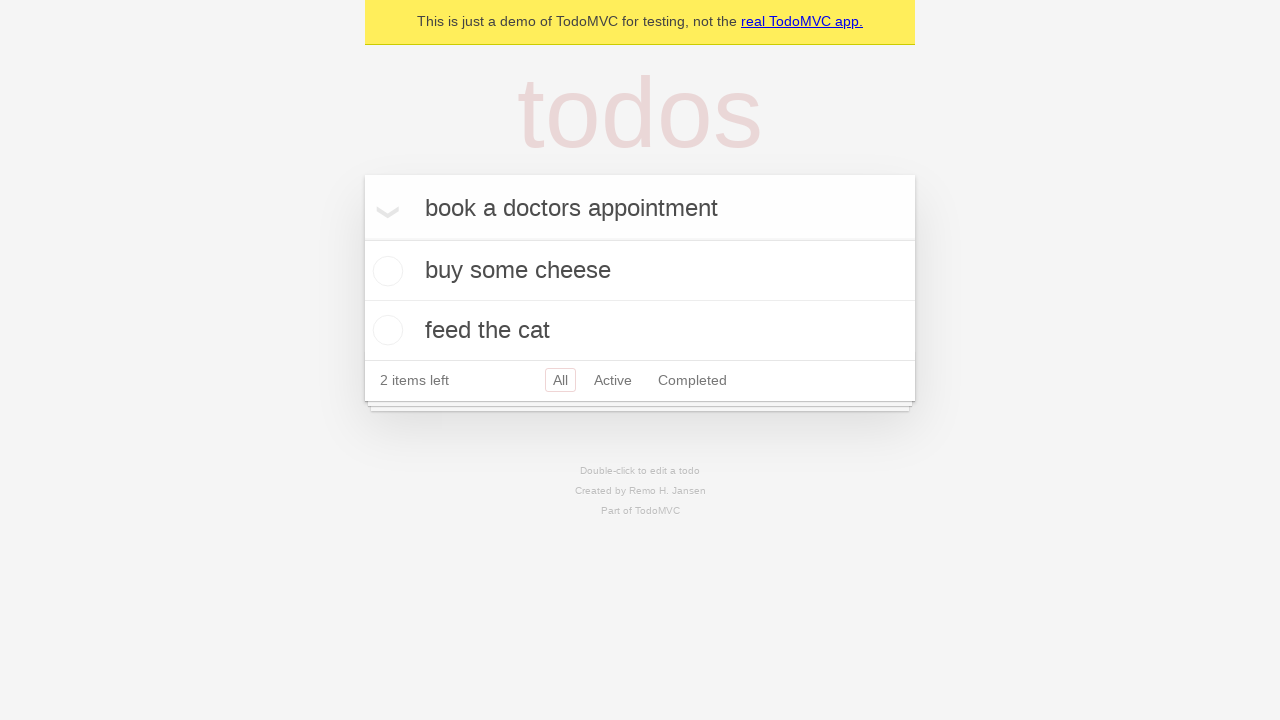

Pressed Enter to add third todo on internal:attr=[placeholder="What needs to be done?"i]
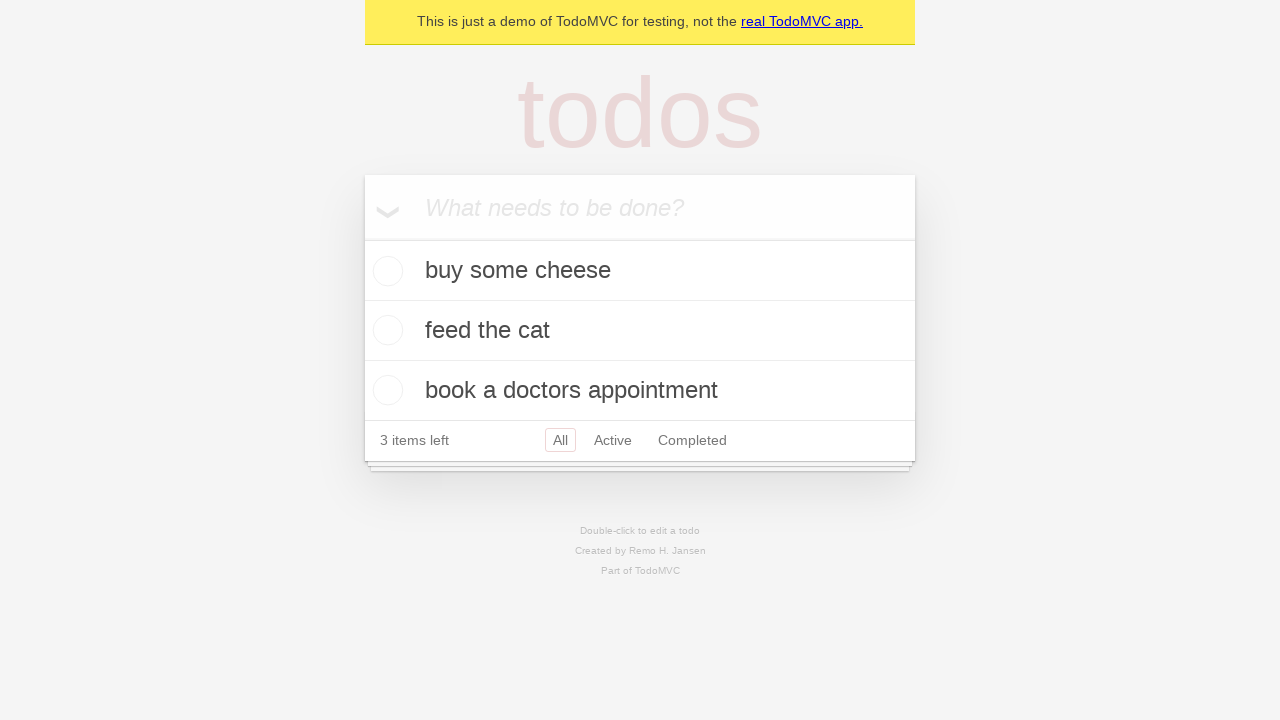

Waited for third todo item to be added
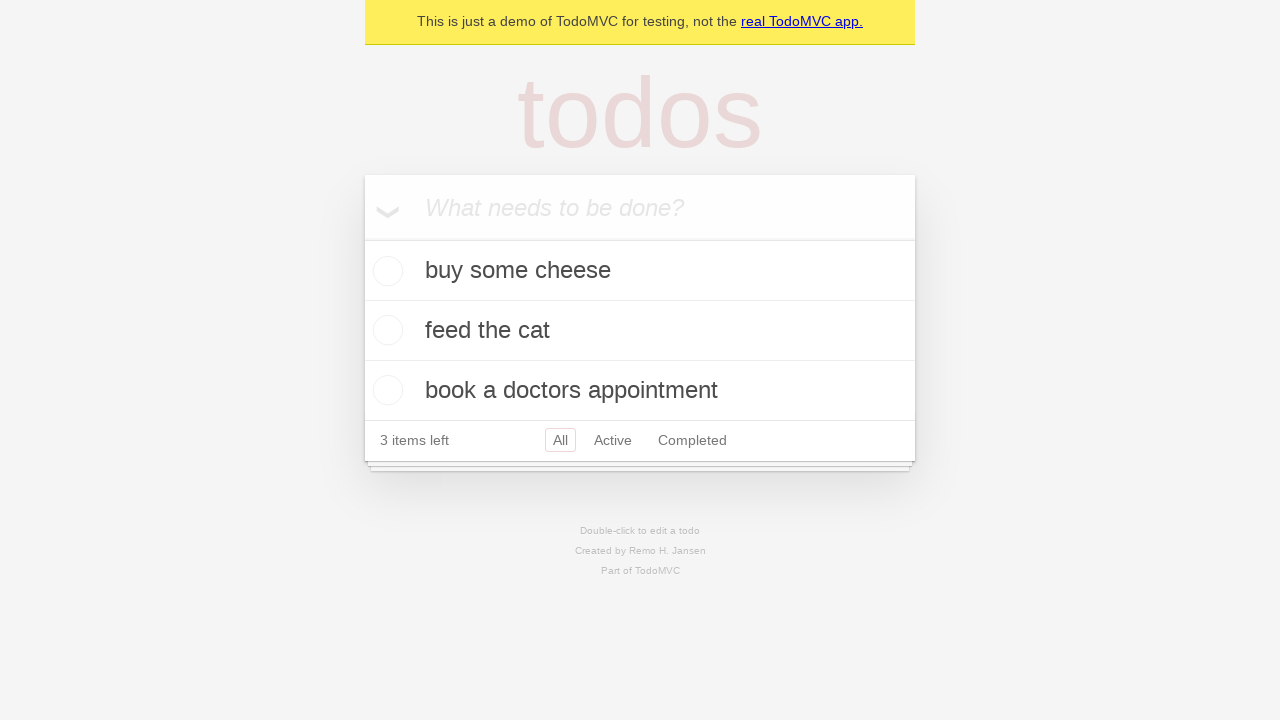

Double-clicked second todo item to enter edit mode at (640, 331) on [data-testid='todo-item'] >> nth=1
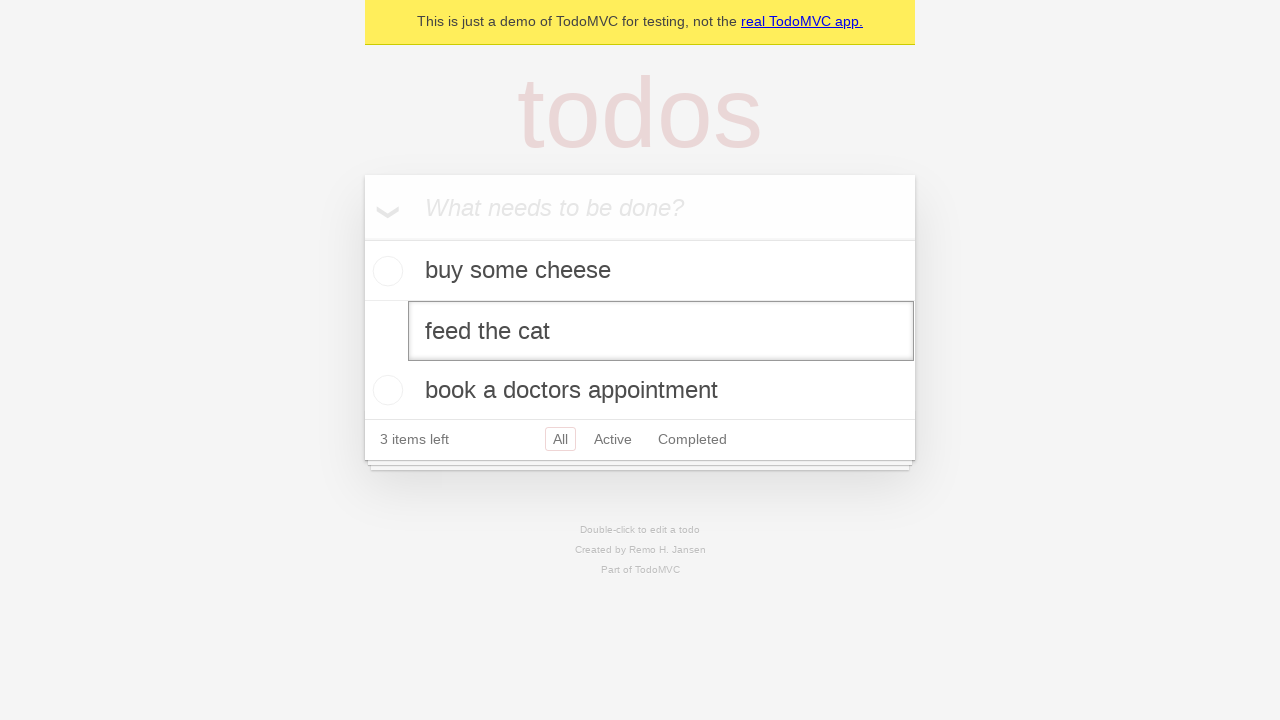

Filled edit field with 'buy some sausages' on [data-testid='todo-item'] >> nth=1 >> internal:role=textbox[name="Edit"i]
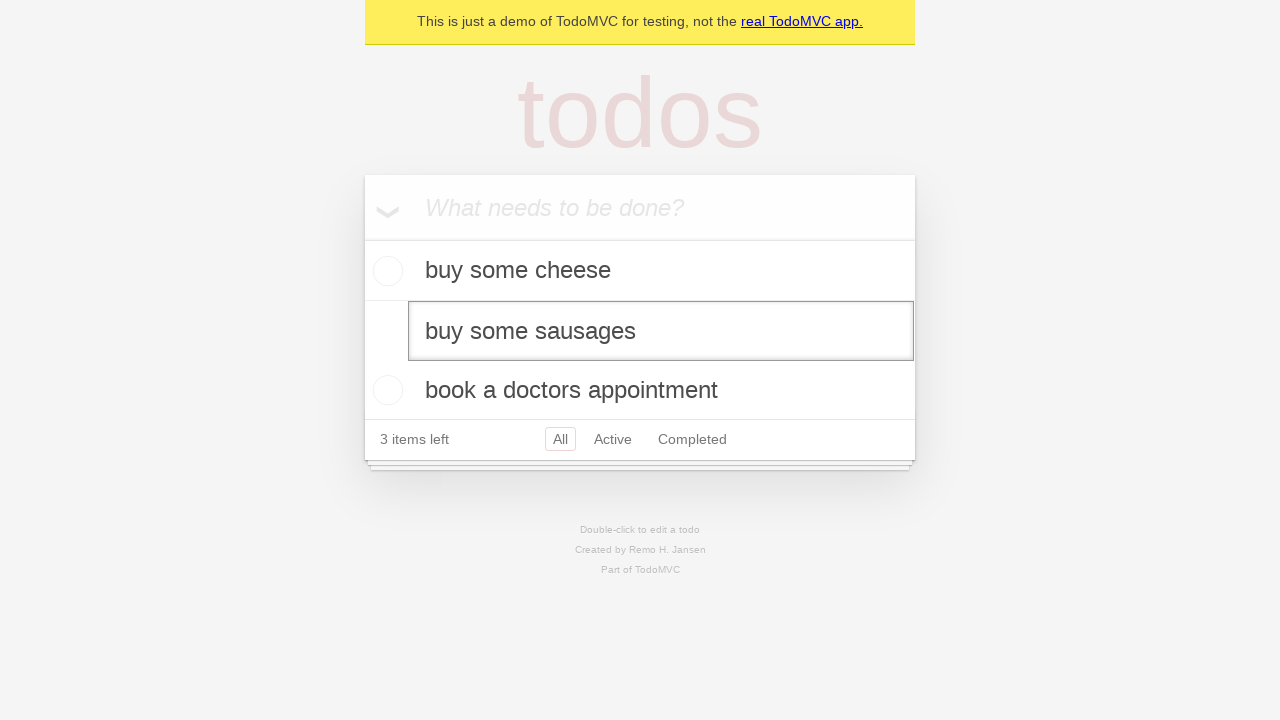

Pressed Escape to cancel the edit on [data-testid='todo-item'] >> nth=1 >> internal:role=textbox[name="Edit"i]
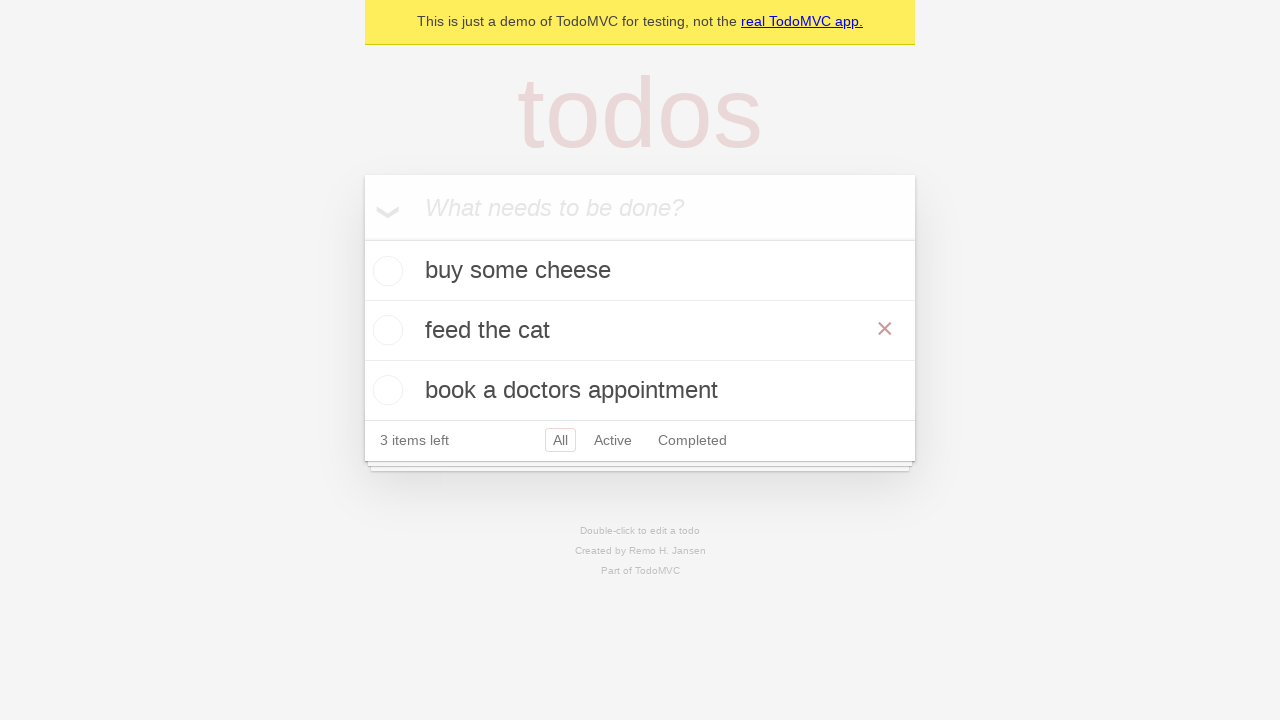

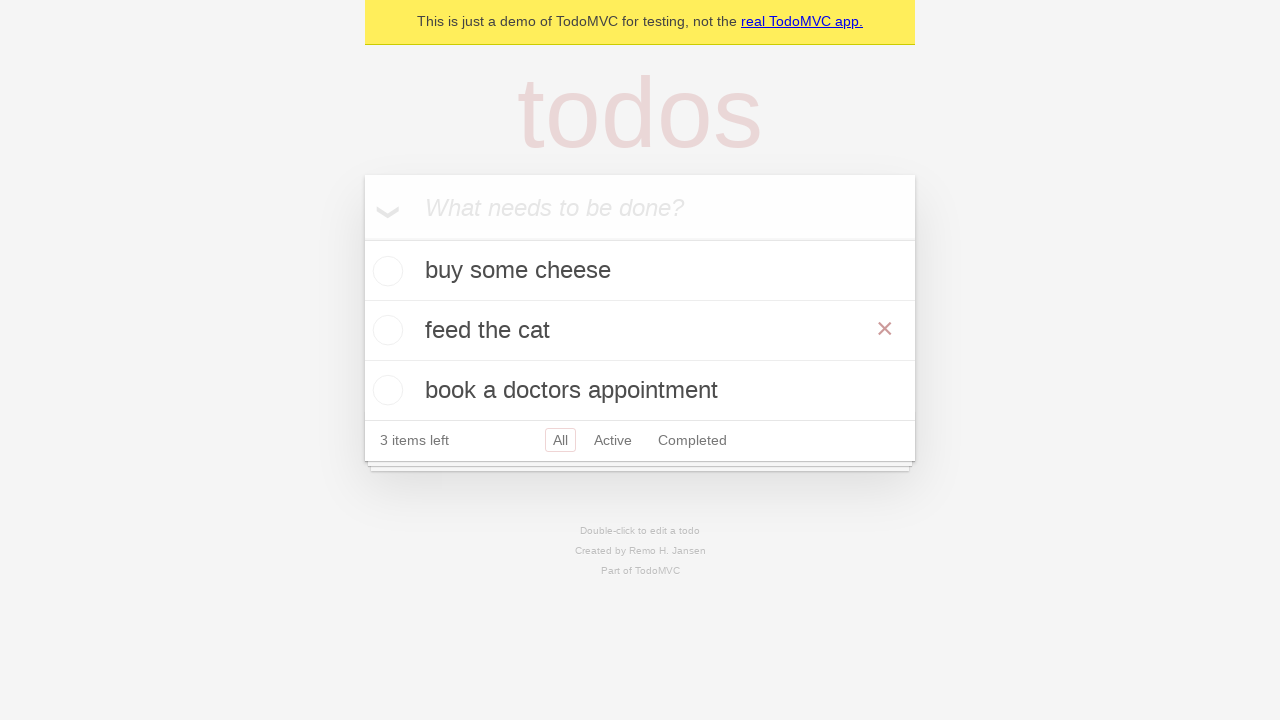